Tests a text box form by filling in user name, email, current address, and permanent address fields, then submits and verifies the output contains the entered values.

Starting URL: https://demoqa.com/text-box

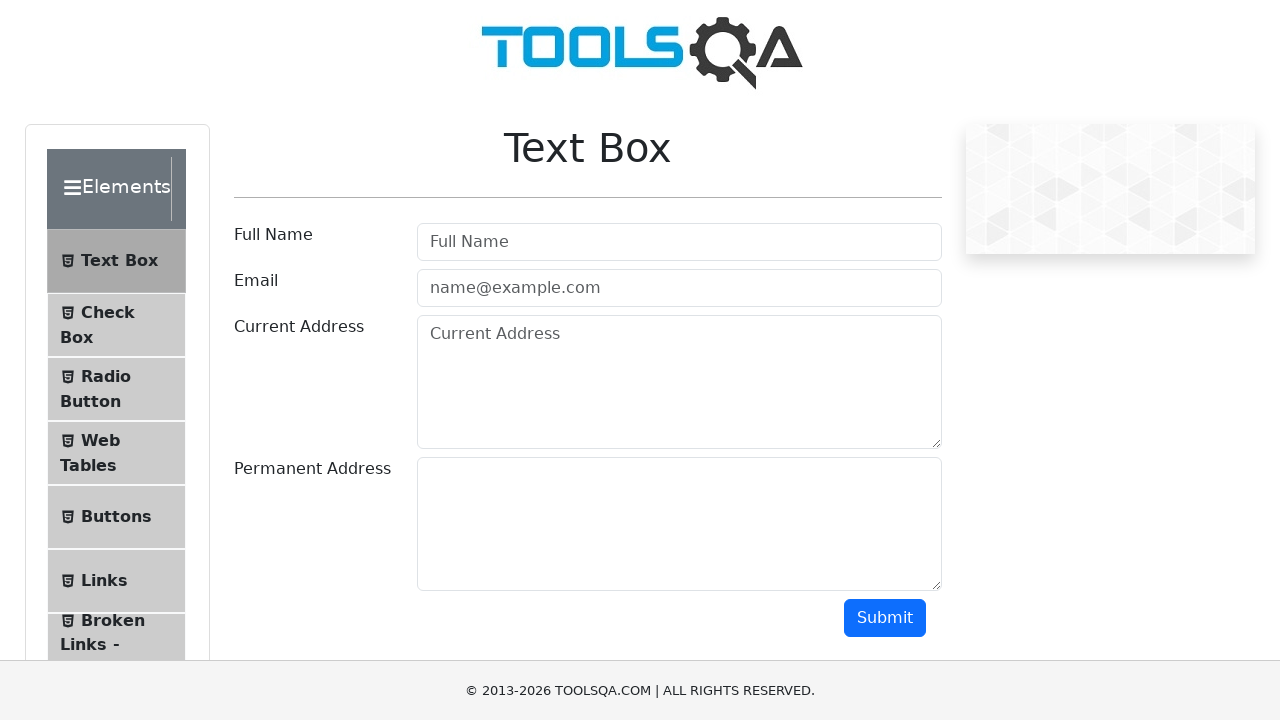

Filled user name field with 'The Awesome User' on #userName
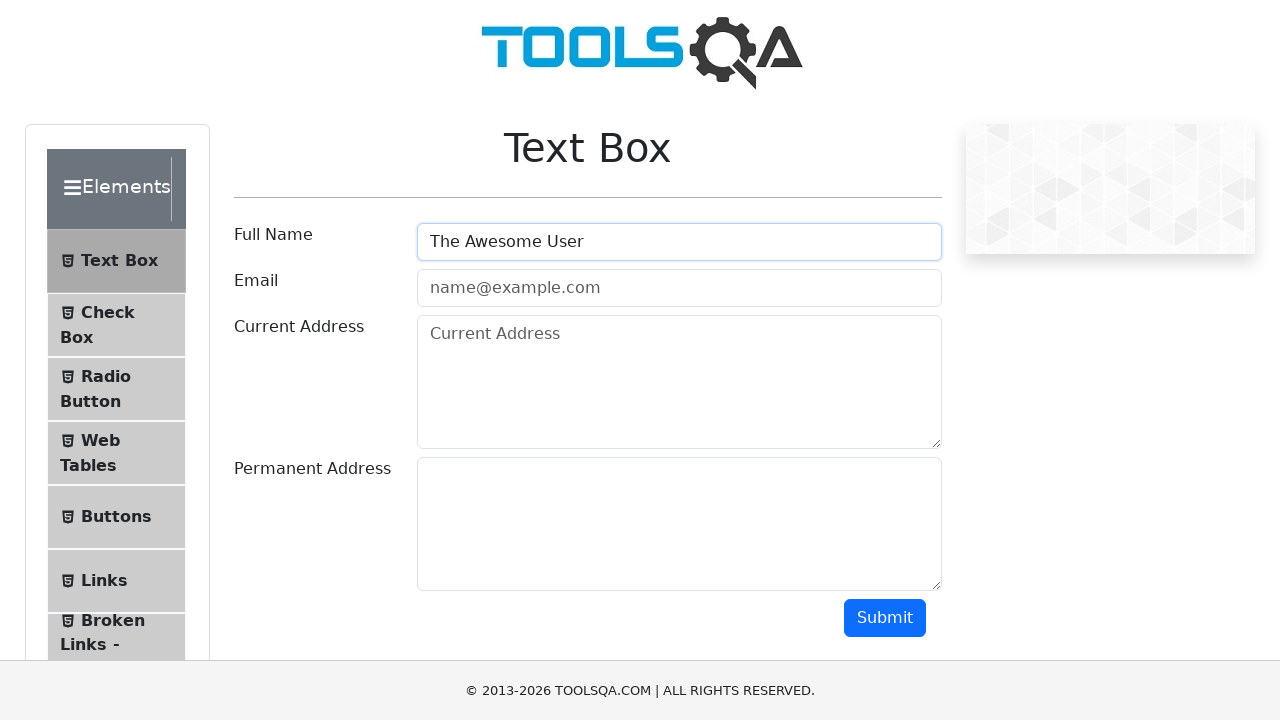

Filled email field with 'theawsomeuser@example.com' on #userEmail
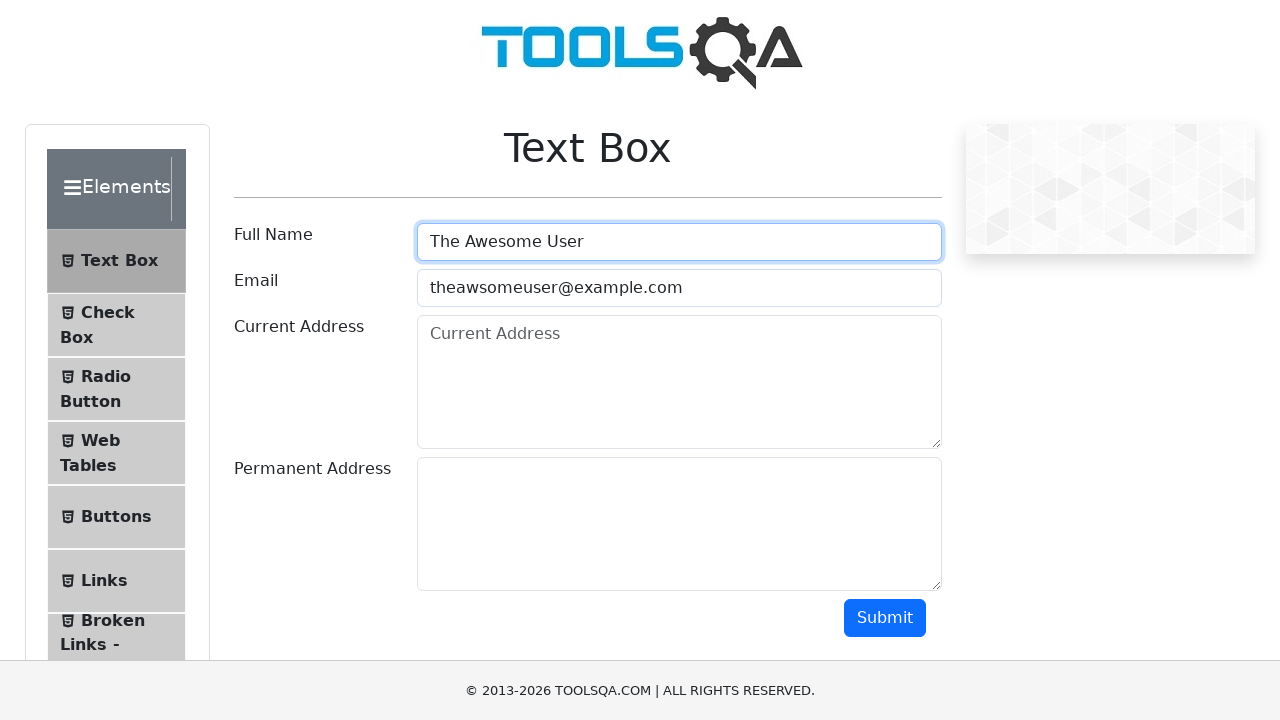

Filled current address field with 'Some where in this beautiful Earth' on #currentAddress
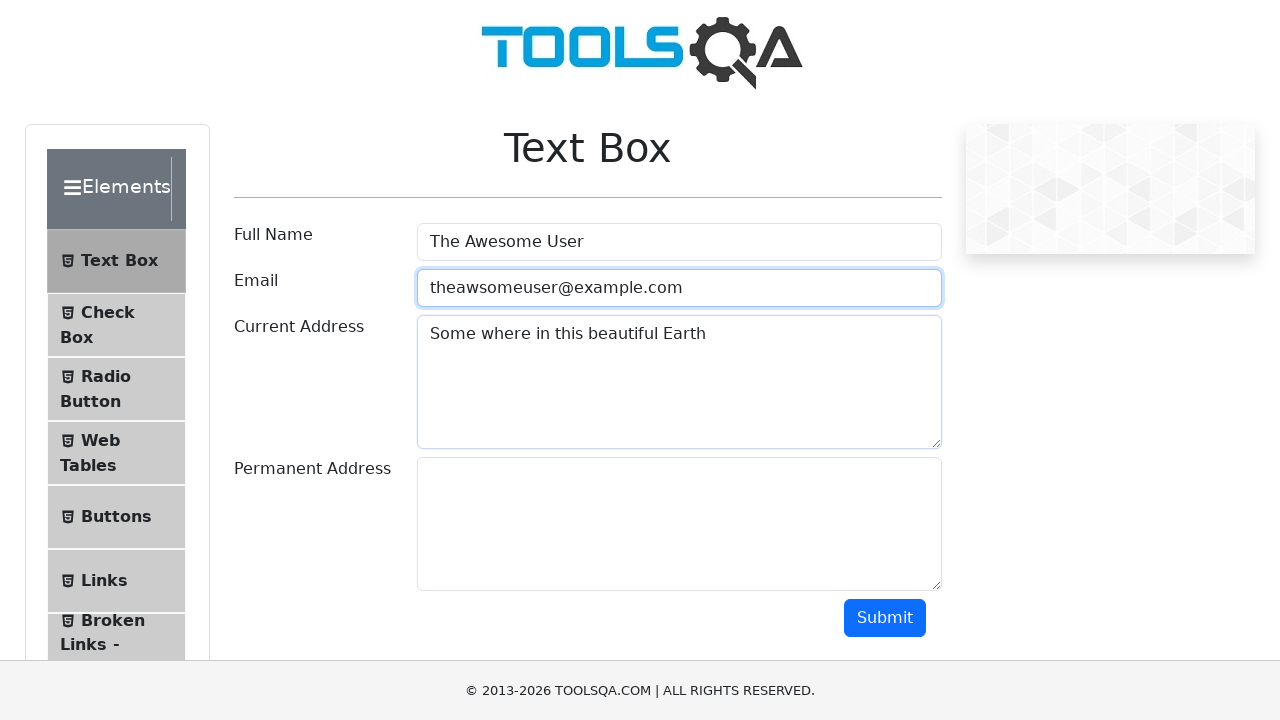

Filled permanent address field with 'Same beautiful Earth' on #permanentAddress
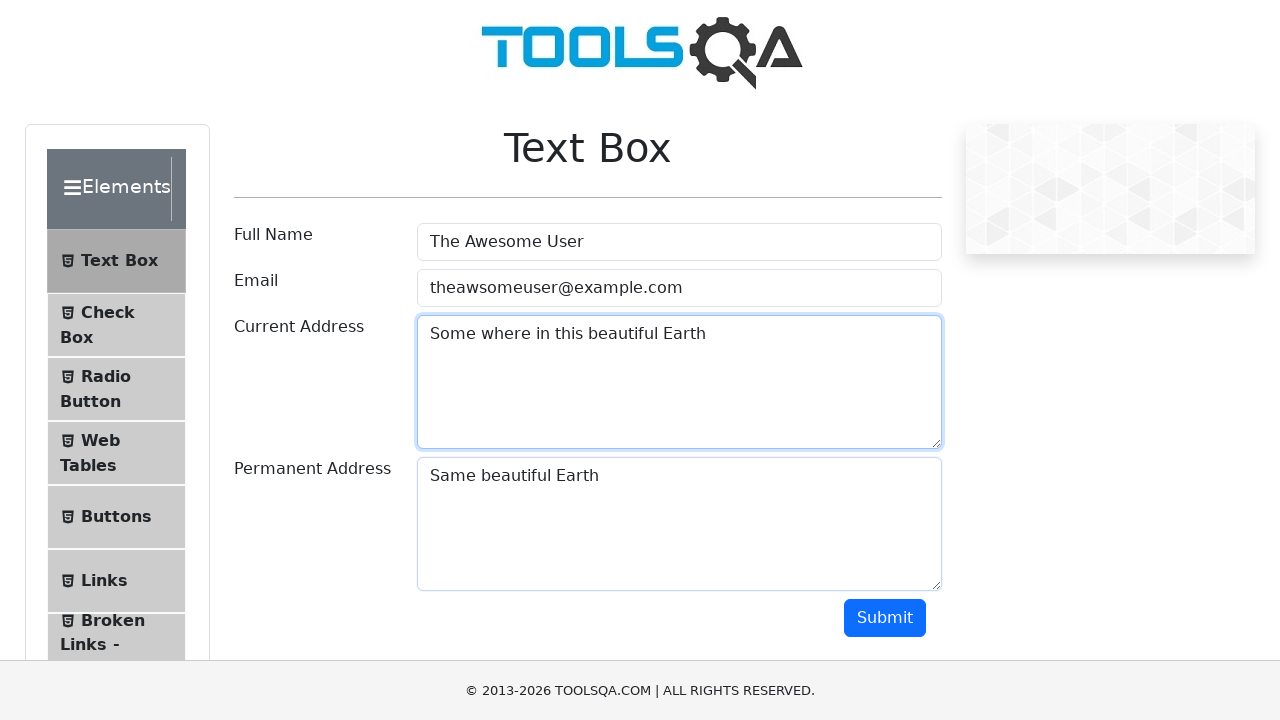

Clicked submit button at (885, 618) on #submit
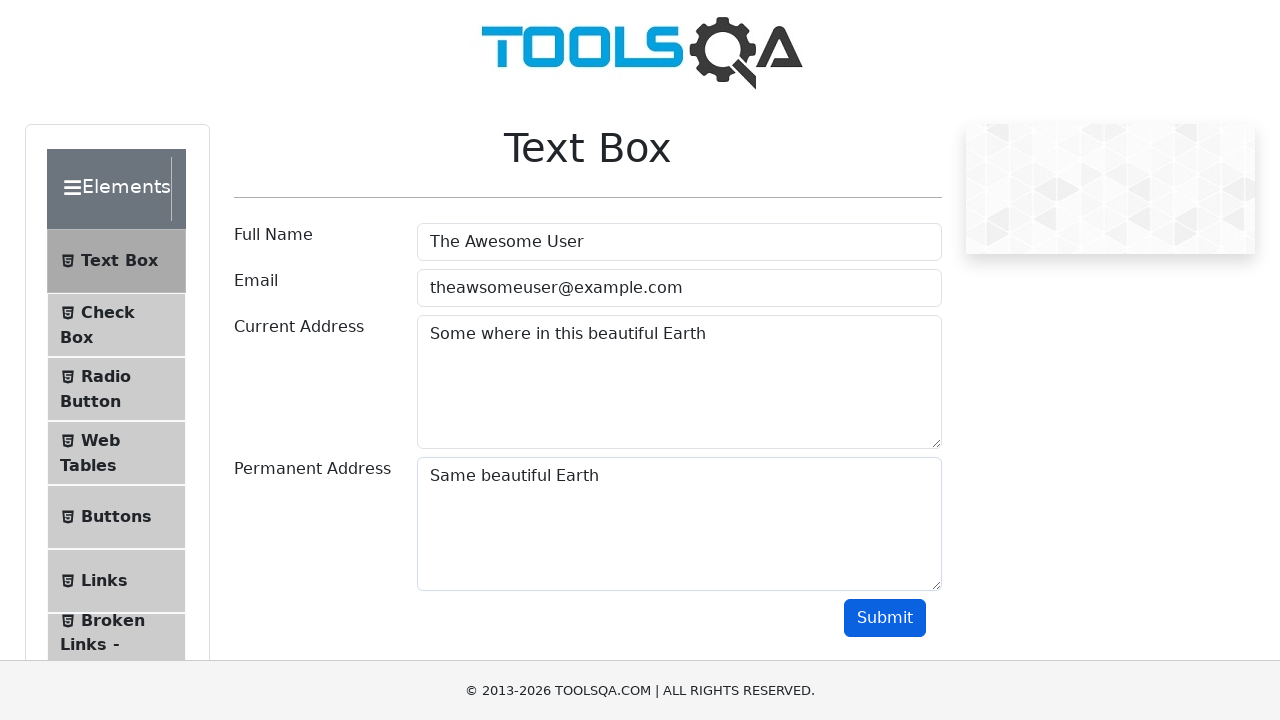

Output section loaded
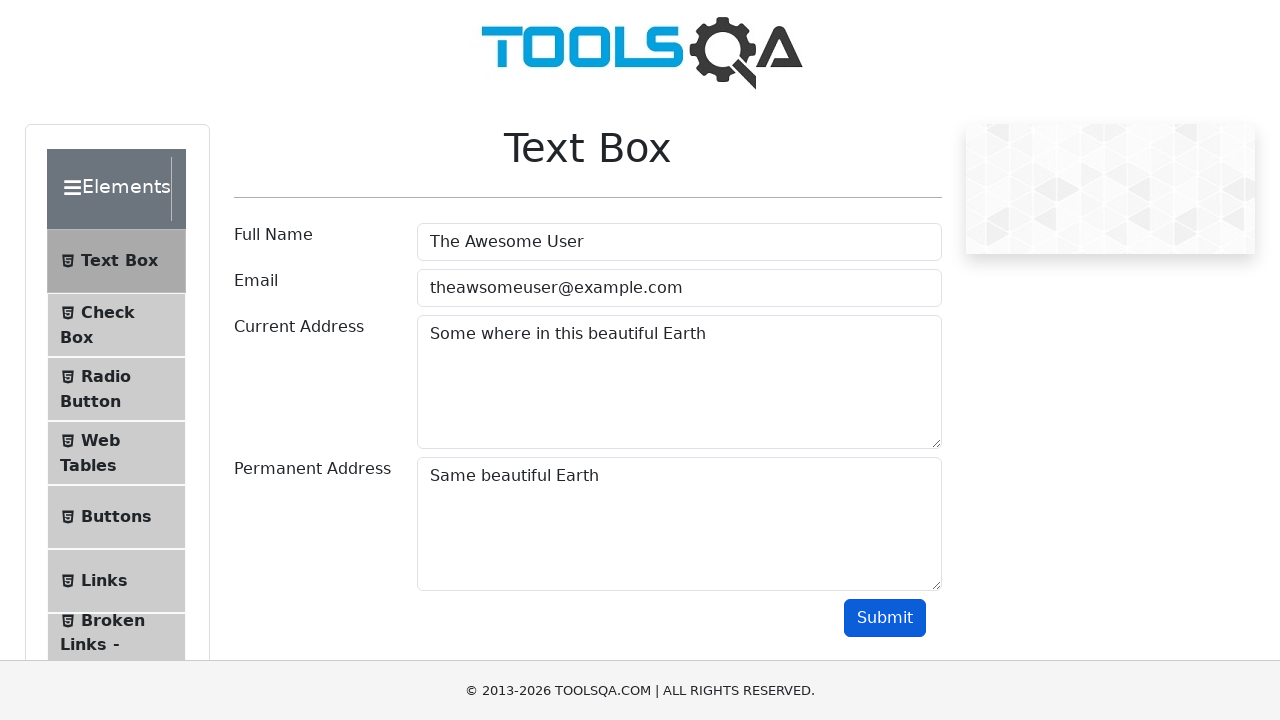

Retrieved output text content
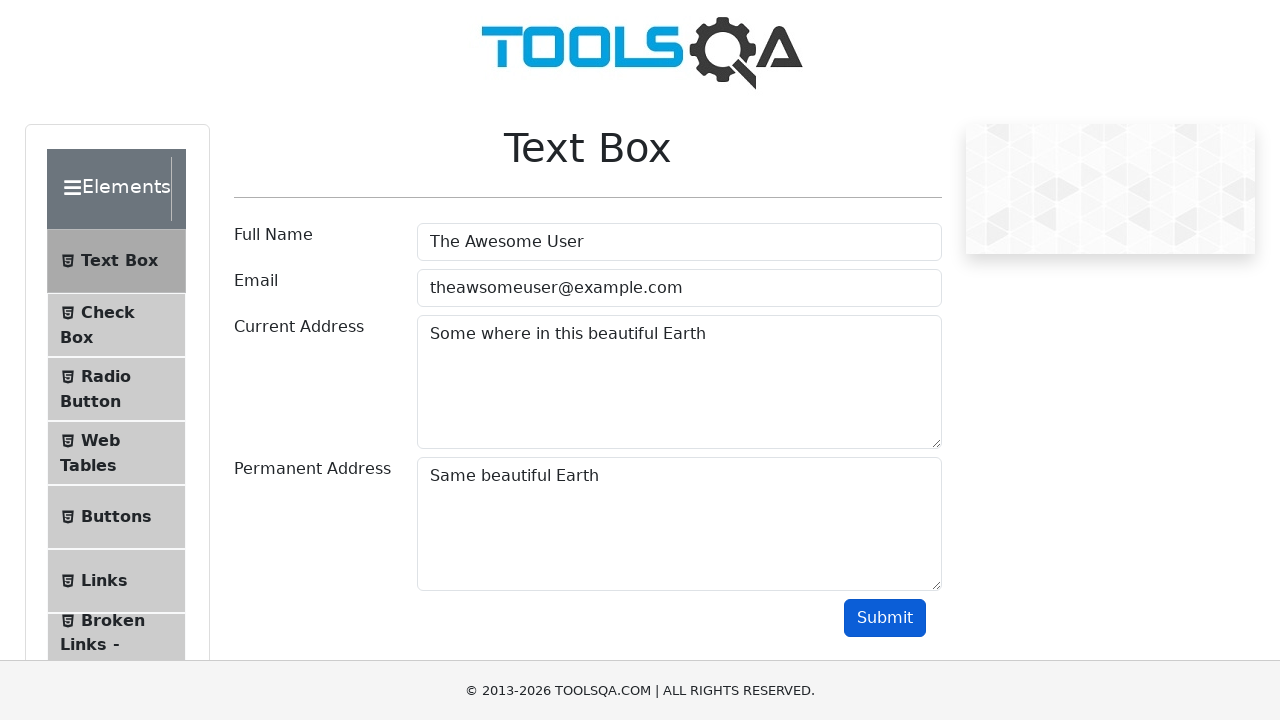

Verified output contains user name 'The Awesome User'
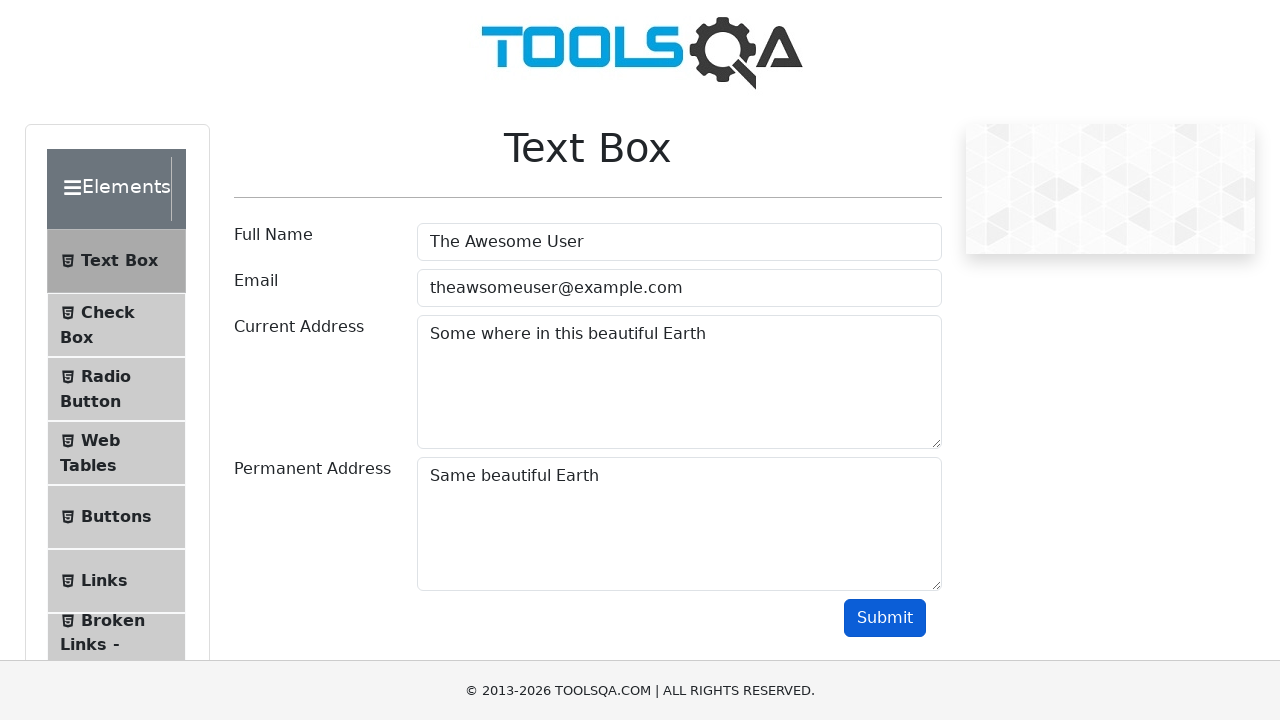

Verified output contains email 'theawsomeuser@example.com'
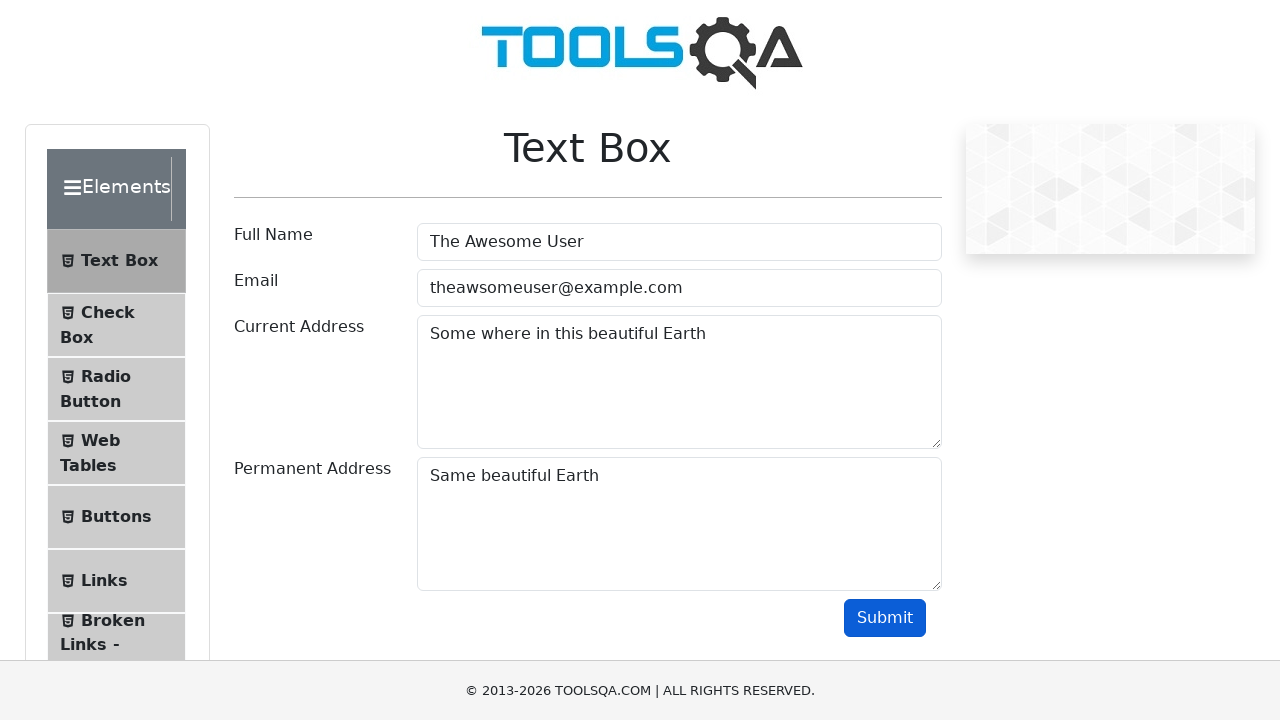

Verified output contains current address 'Some where in this beautiful Earth'
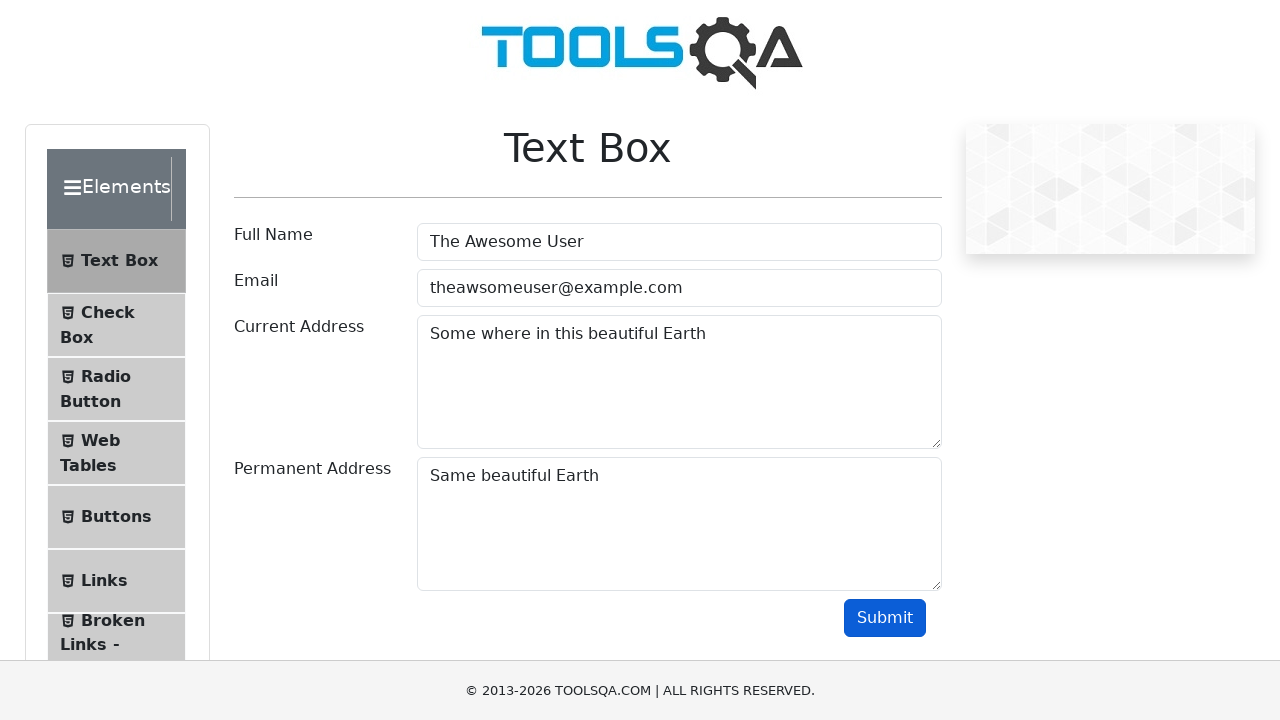

Verified output contains permanent address 'Same beautiful Earth'
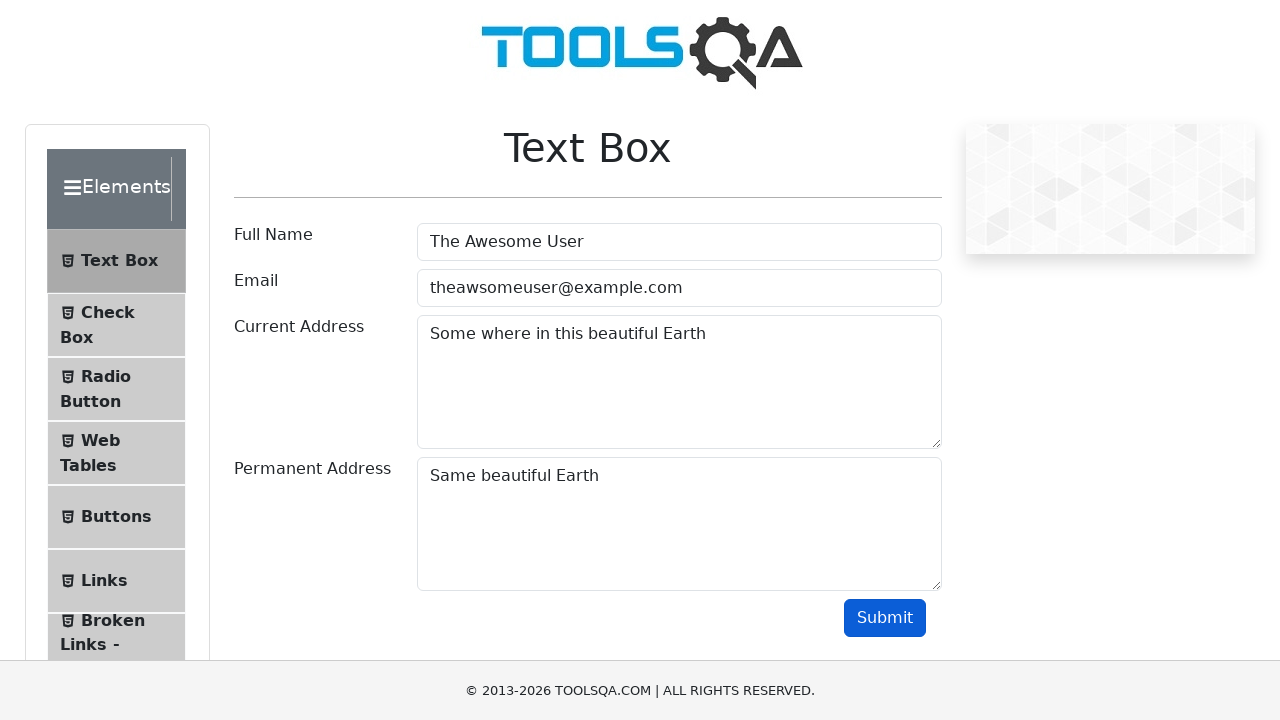

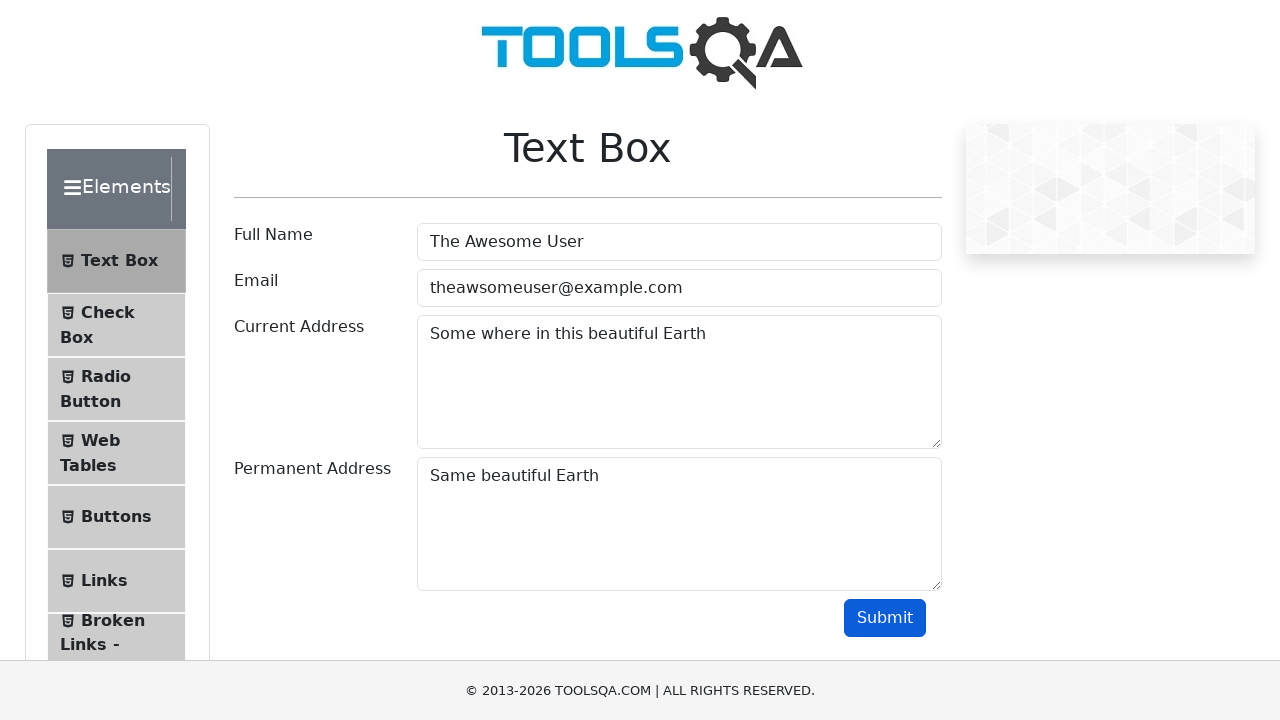